Tests drag and drop functionality by dragging element A onto element B

Starting URL: https://the-internet.herokuapp.com/drag_and_drop

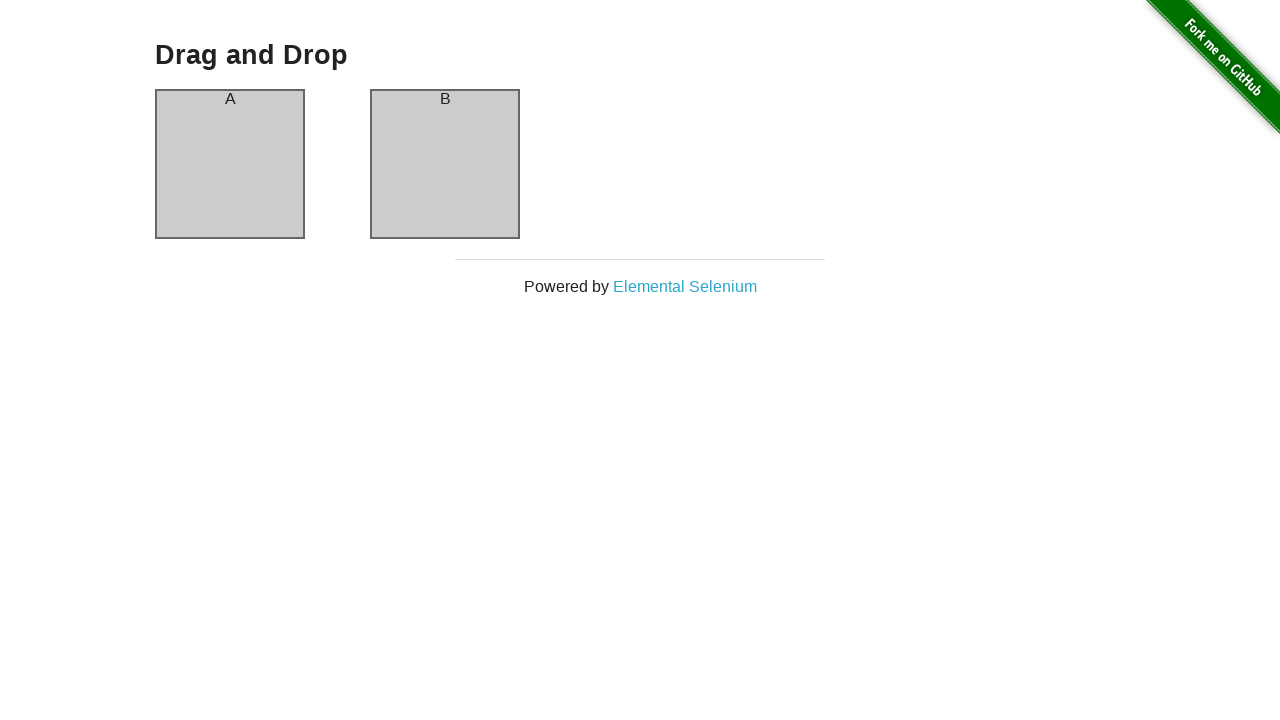

Dragged element A onto element B at (445, 164)
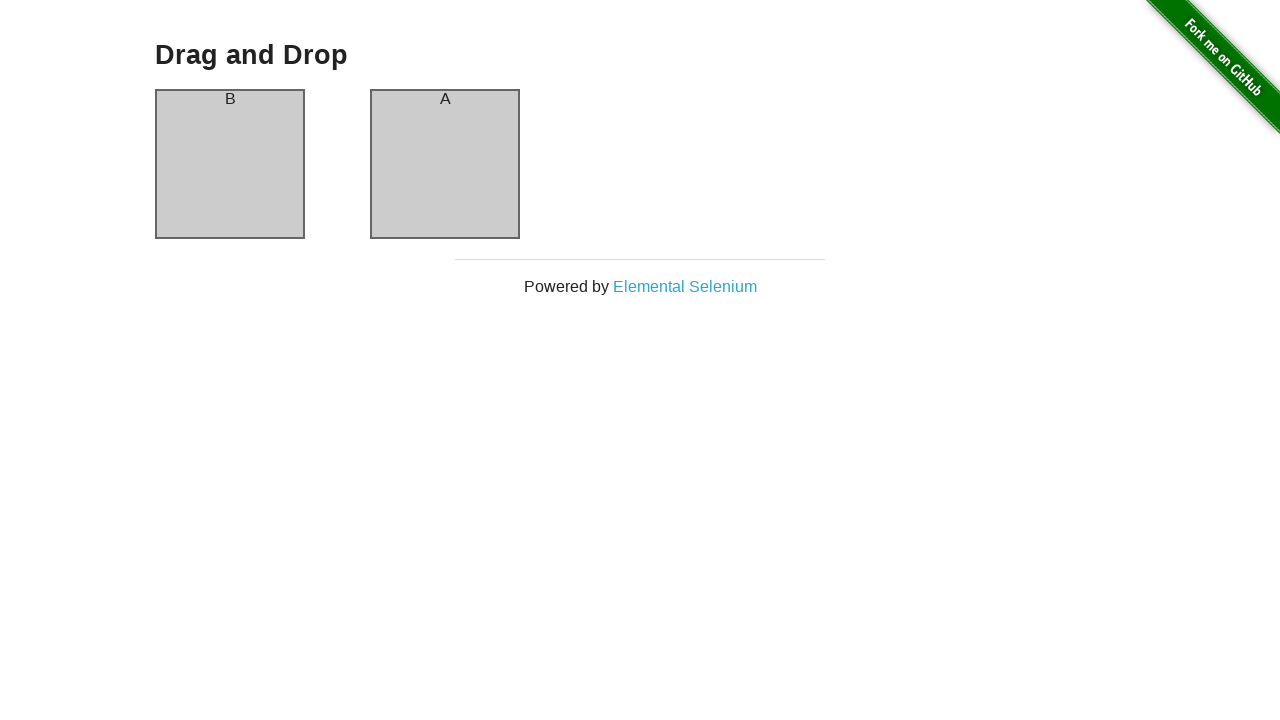

Waited 500ms for drag operation to complete
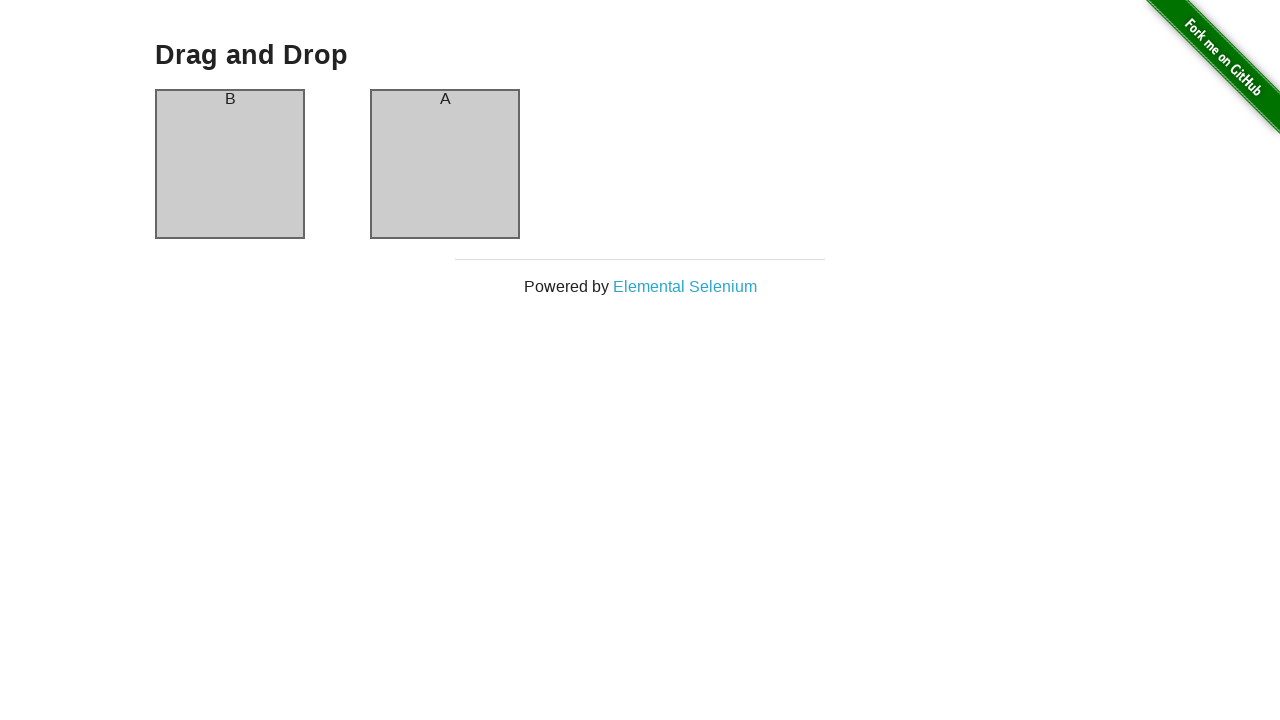

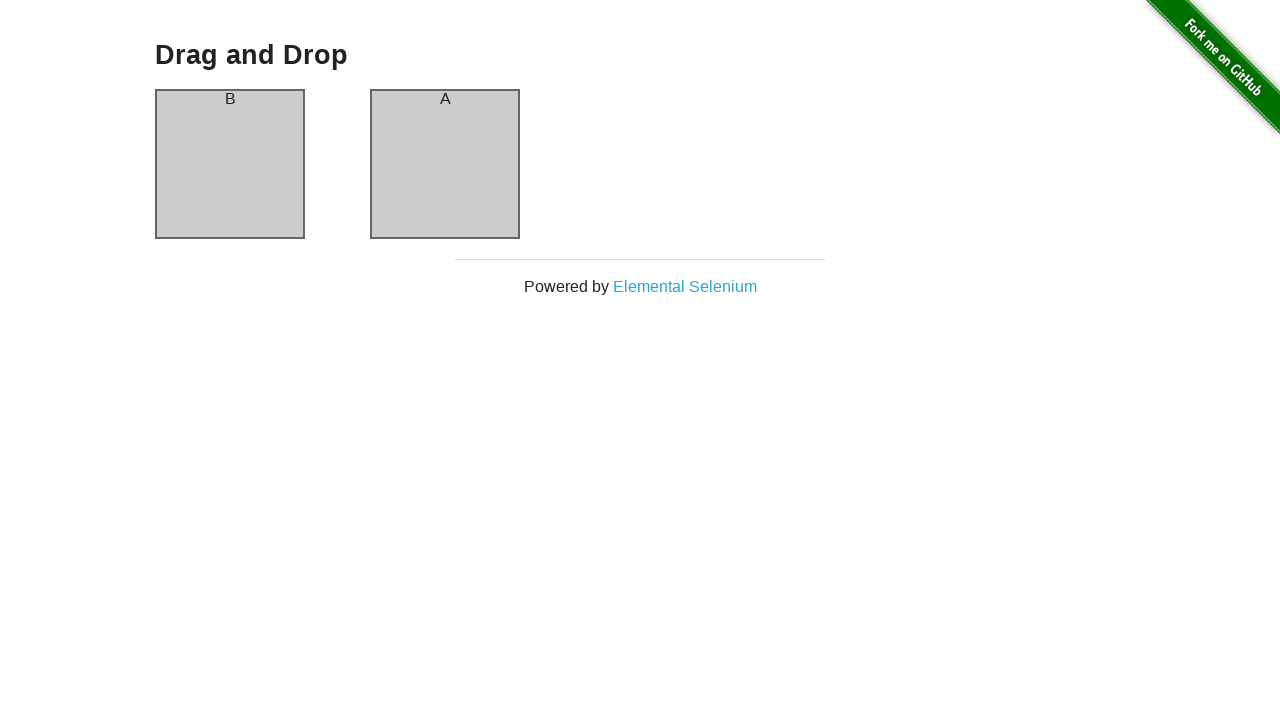